Tests the search/filter functionality on the offers page by entering a search term and verifying filtered results appear

Starting URL: https://rahulshettyacademy.com/seleniumPractise/#/offers

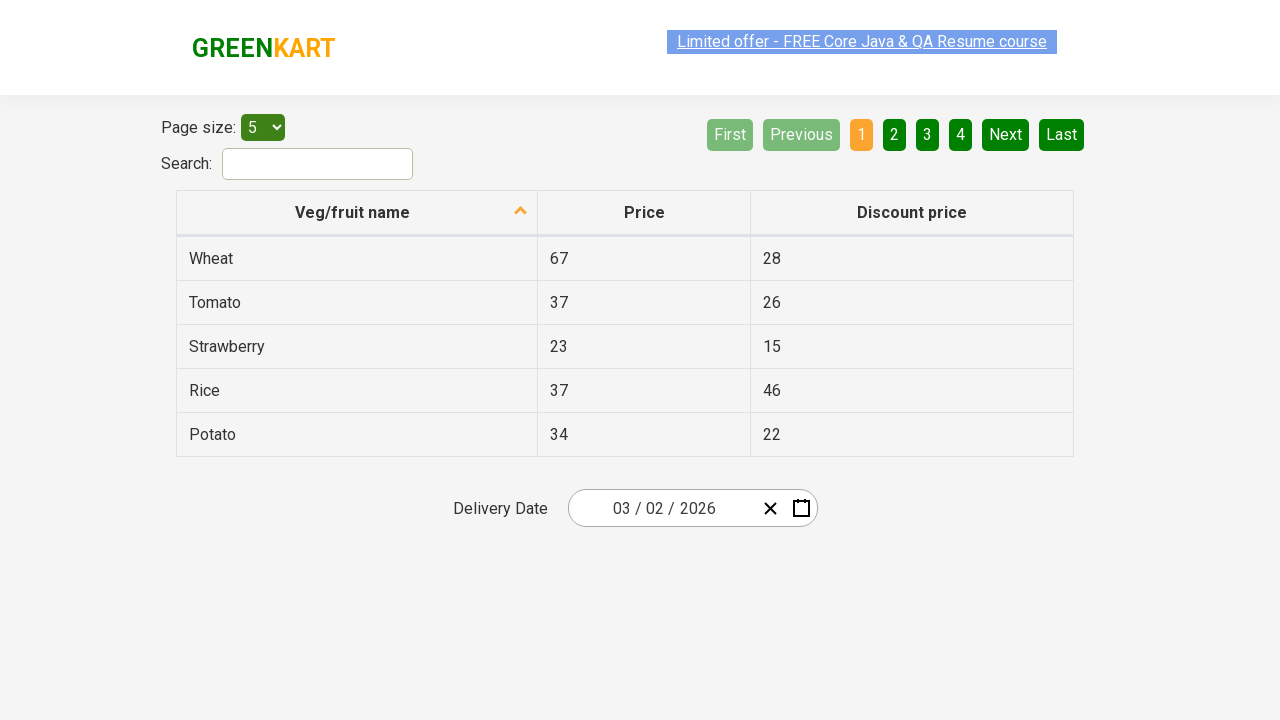

Clicked on search field at (318, 164) on #search-field
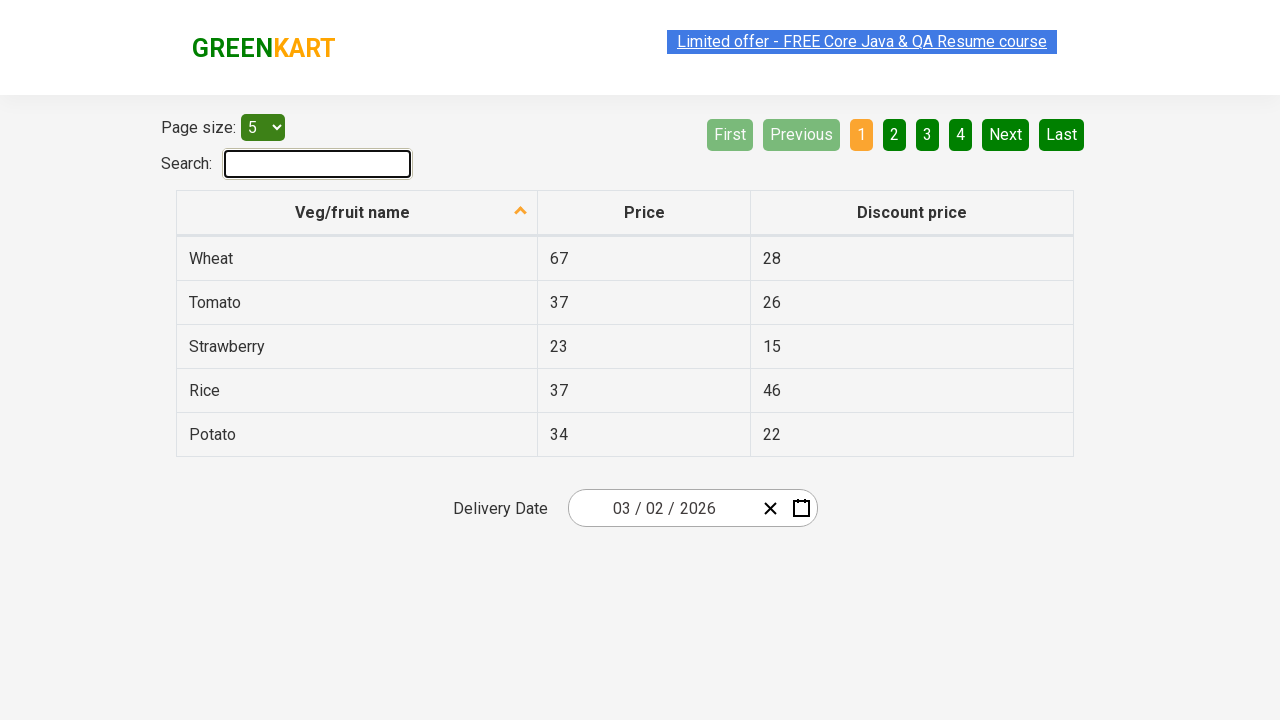

Entered search term 'Mango' in search field on #search-field
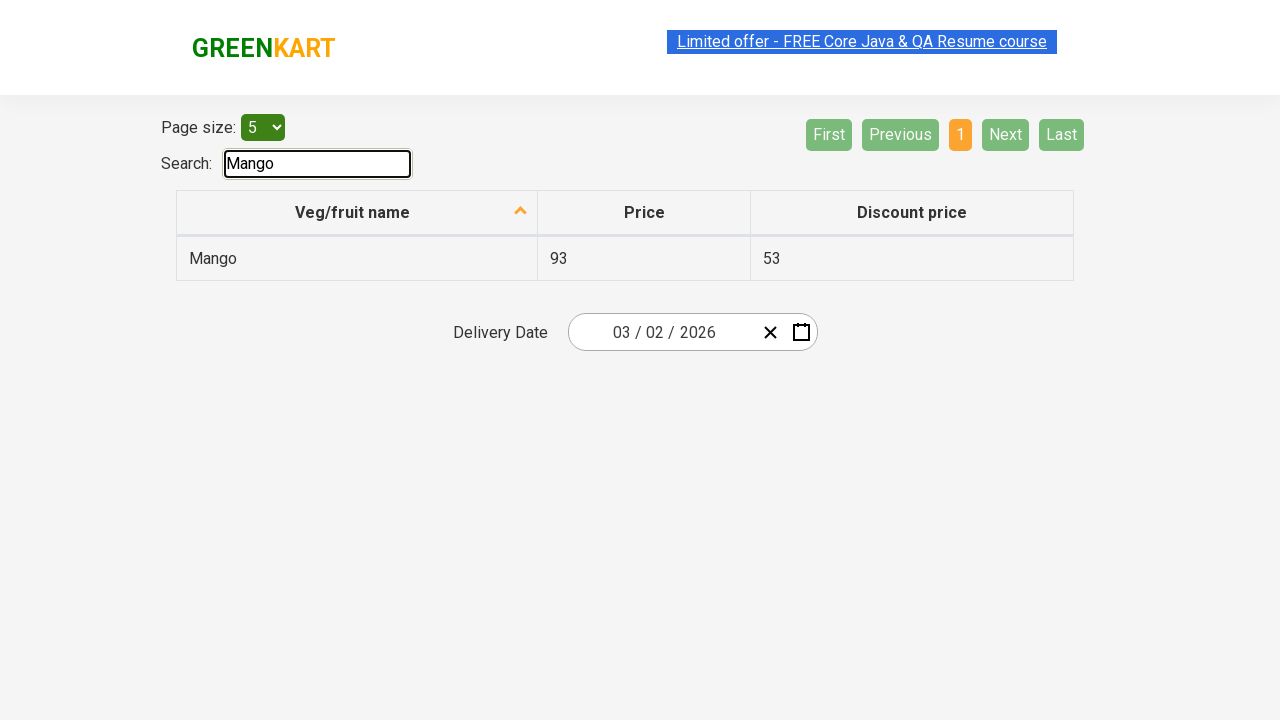

Filtered results appeared with Mango product
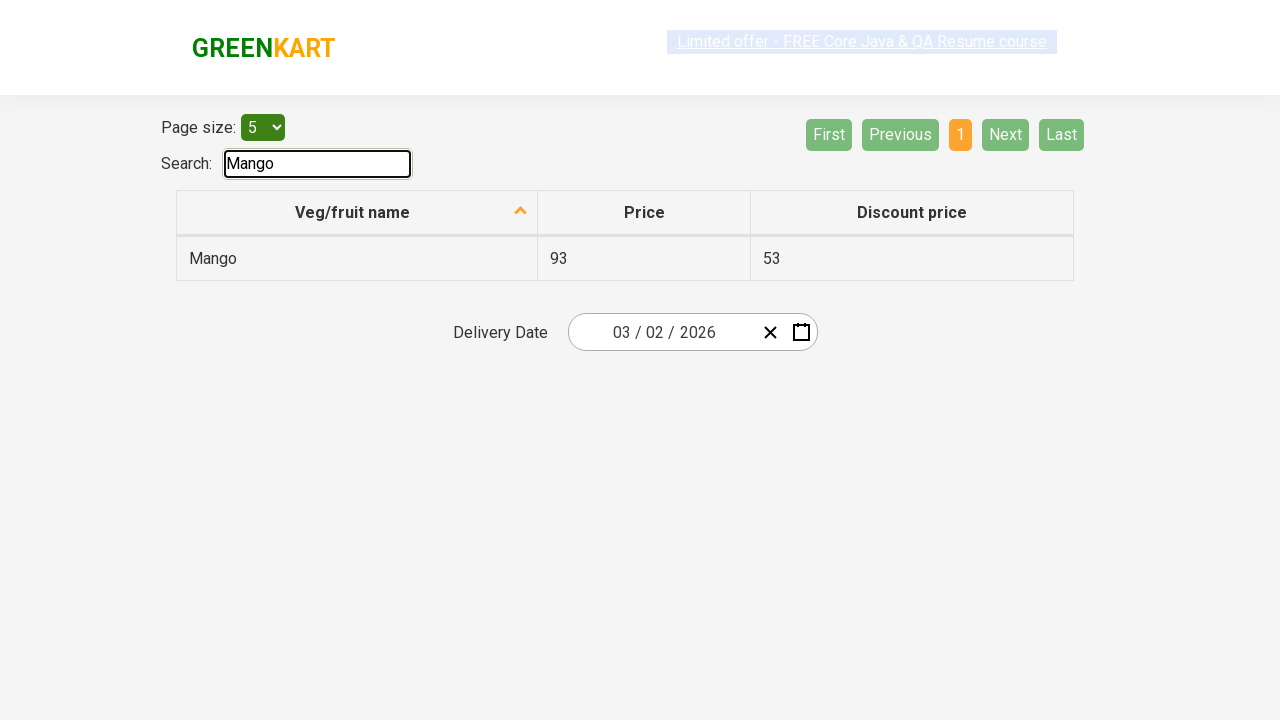

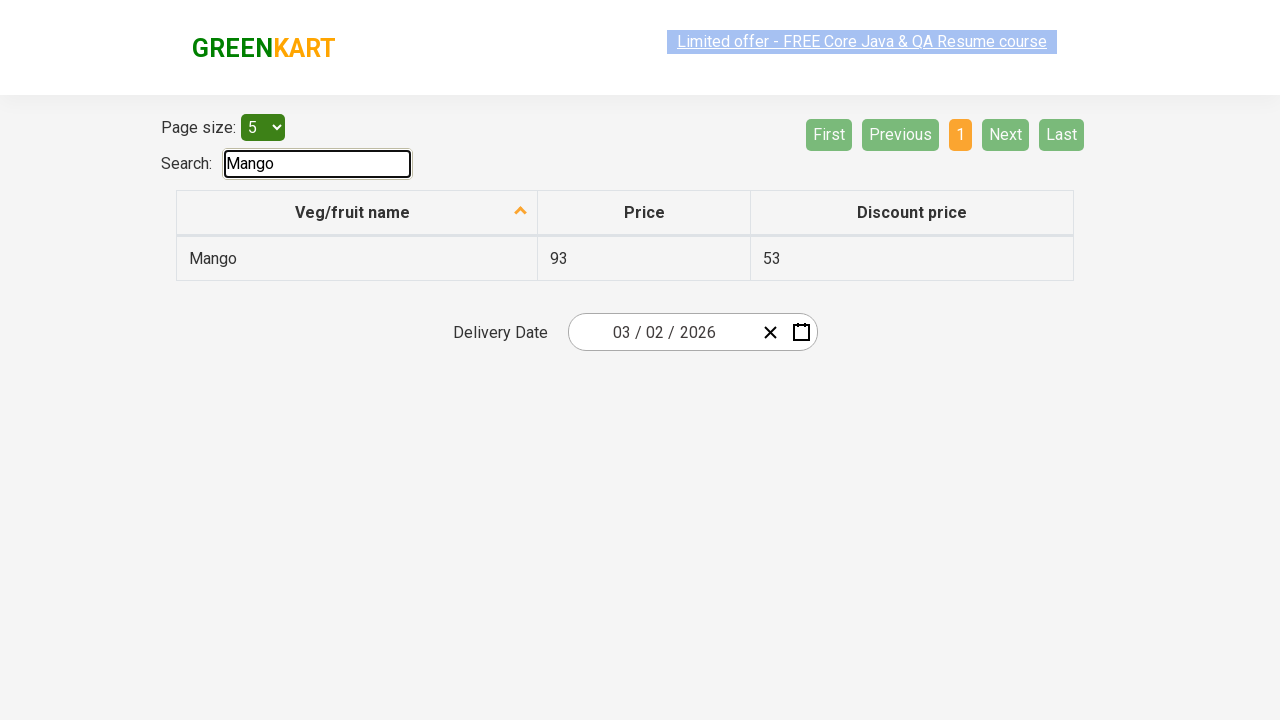